Tests that clicking the X button on the error message closes the error

Starting URL: https://the-internet.herokuapp.com/

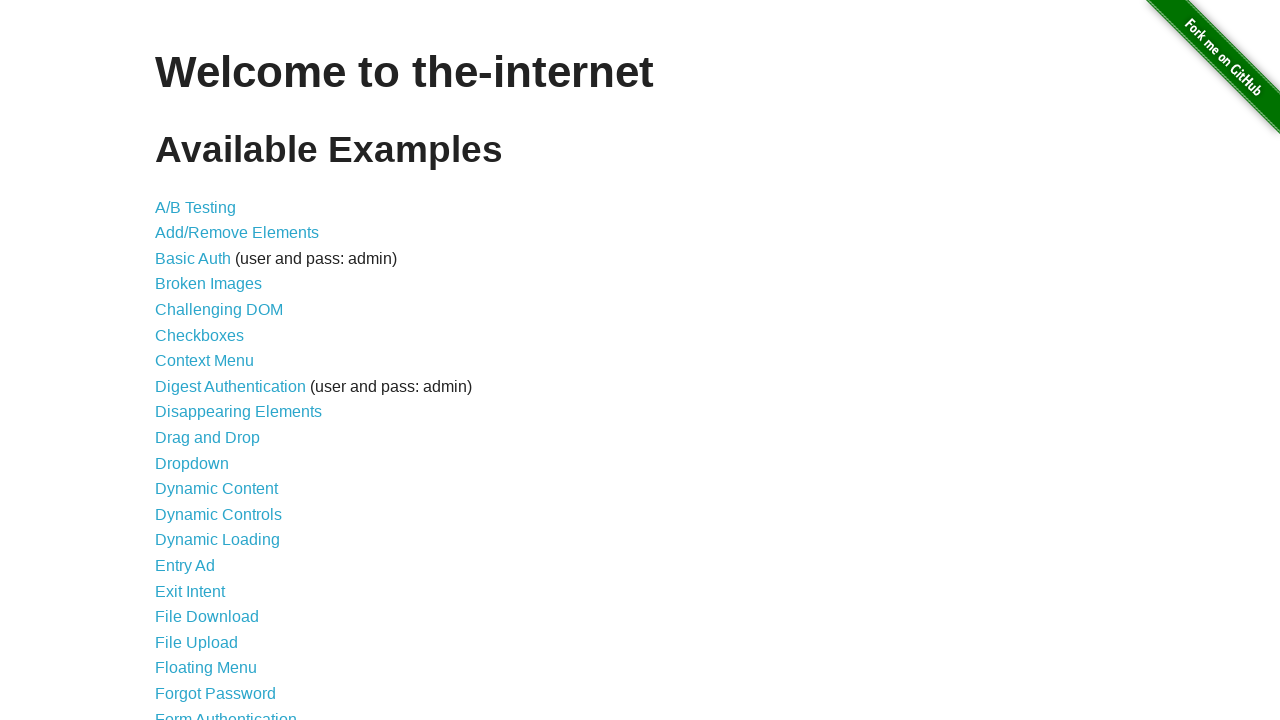

Clicked Form Authentication link at (226, 712) on xpath=//*[@id="content"]/ul/li[21]/a
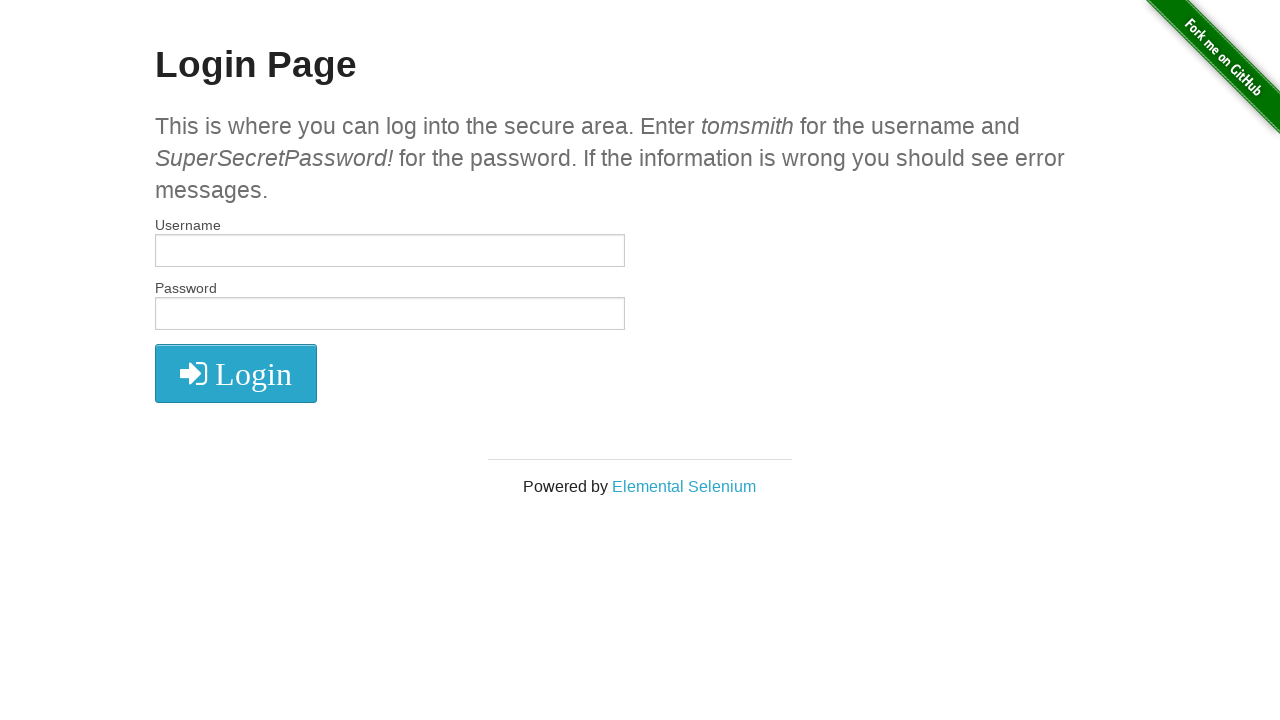

Clicked login button to trigger error at (236, 374) on xpath=//*[@id="login"]/button/i
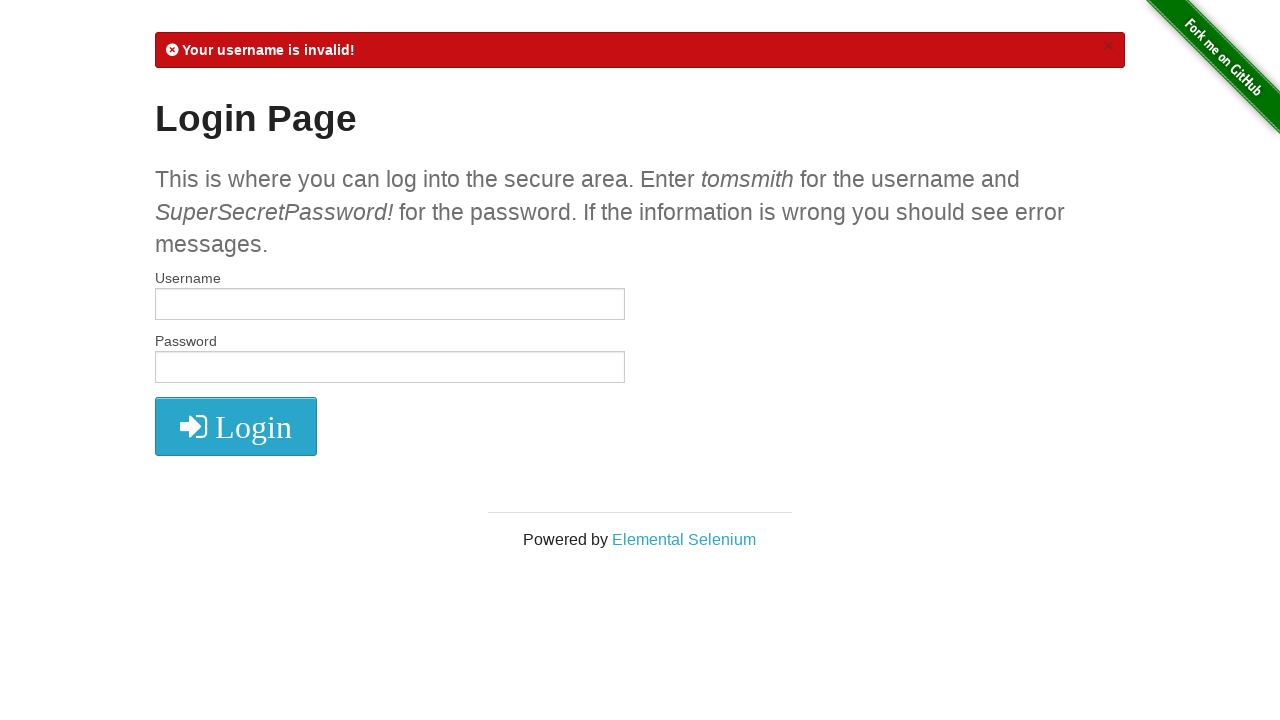

Error message appeared
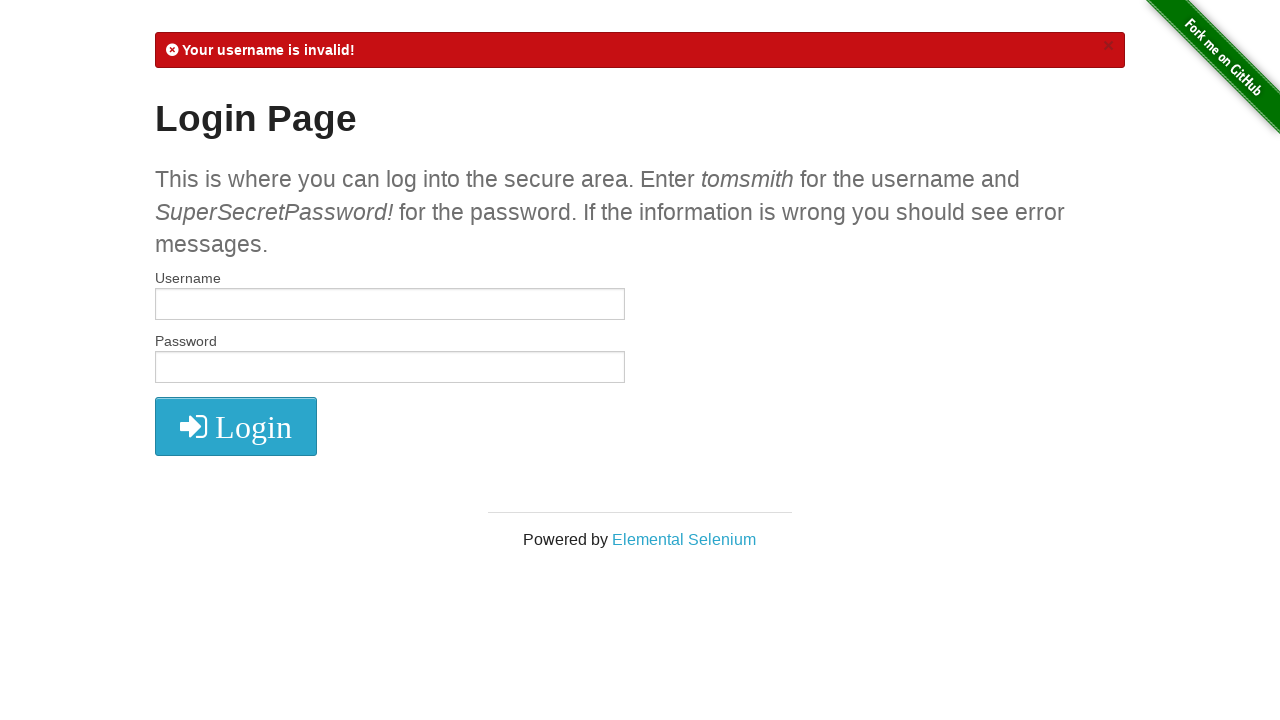

Clicked X button to close error message at (1108, 46) on xpath=//*[@id="flash"]/a
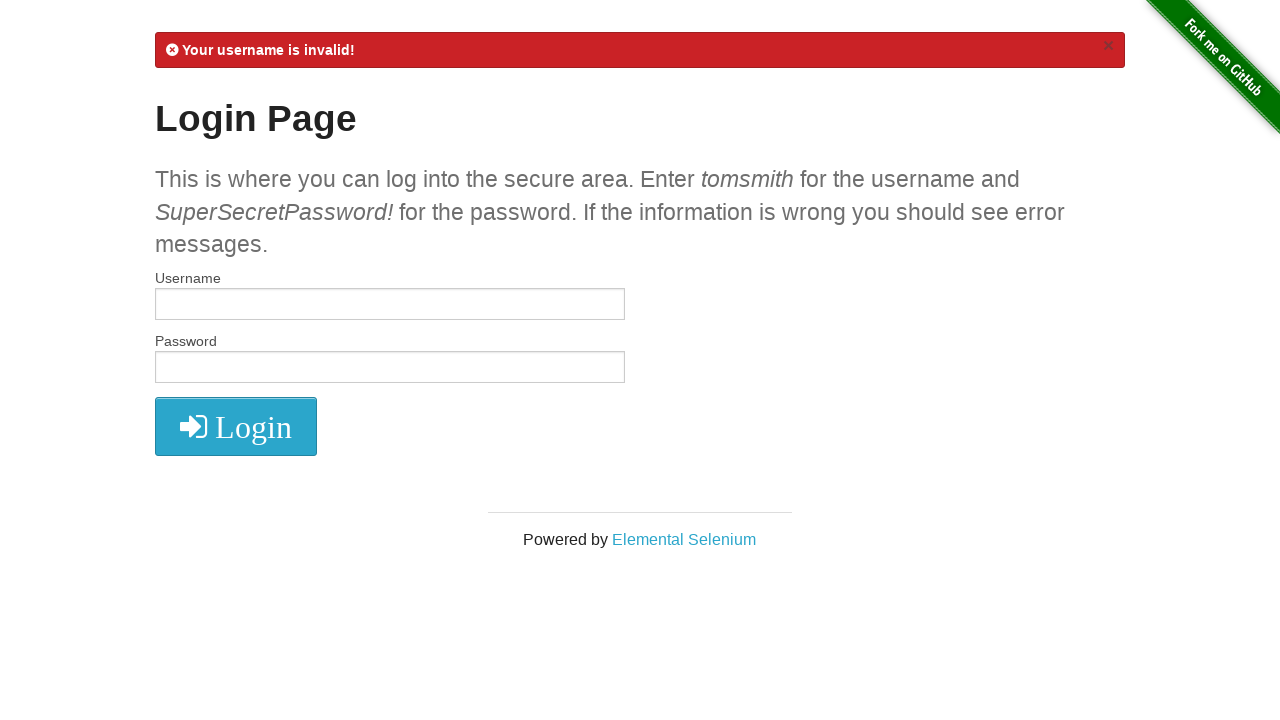

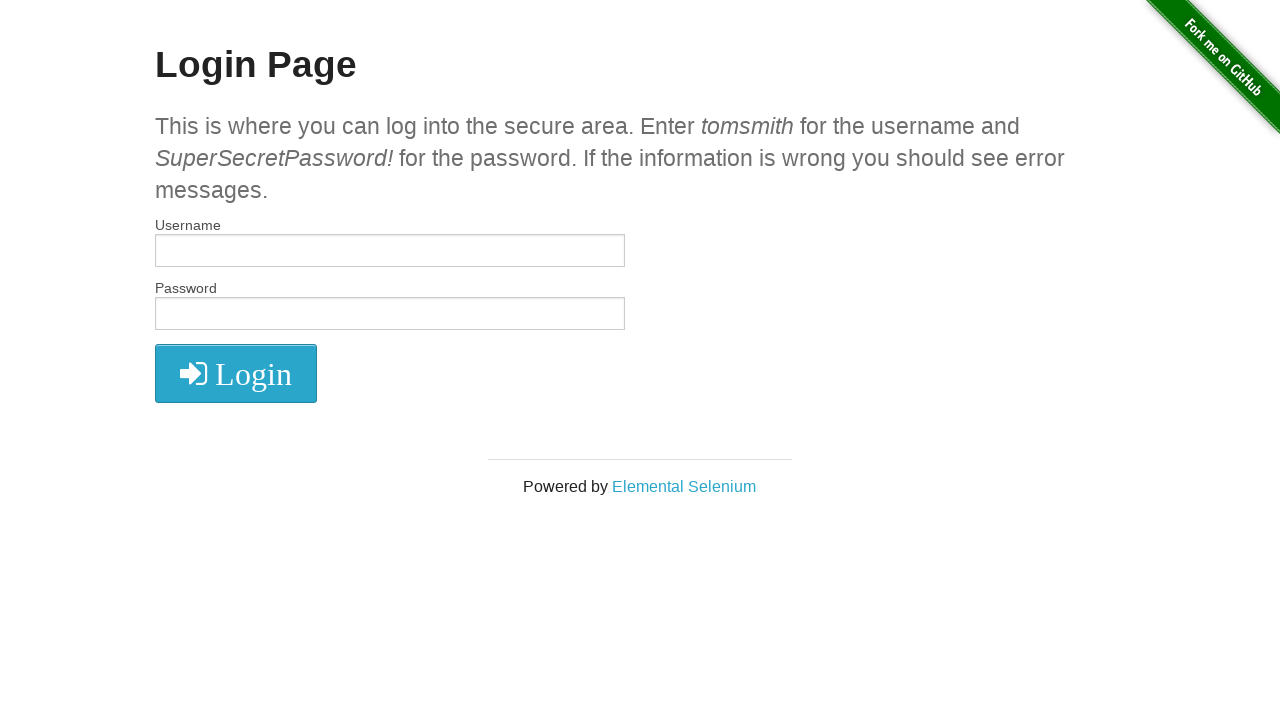